Tests alert handling by clicking on an alert button and accepting the alert dialog

Starting URL: https://www.tutorialspoint.com/selenium/practice/alerts.php

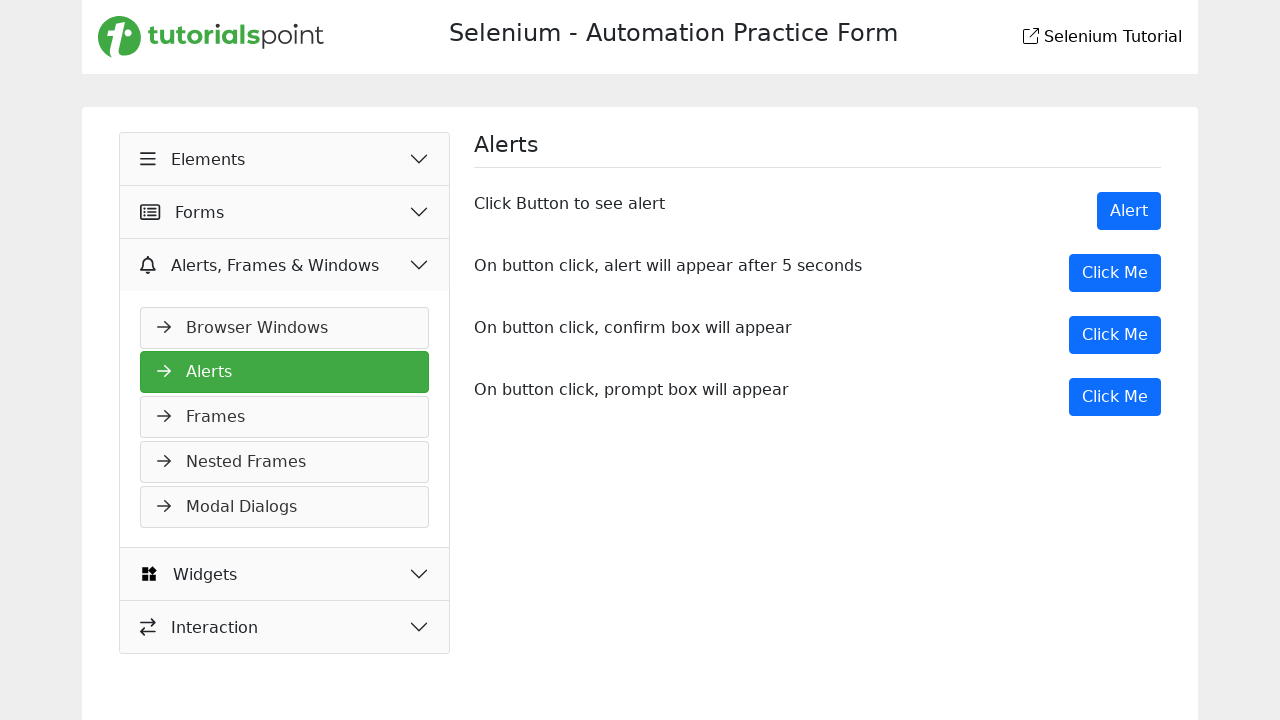

Clicked the Alert button to trigger the alert dialog at (285, 265) on button:has-text('Alert')
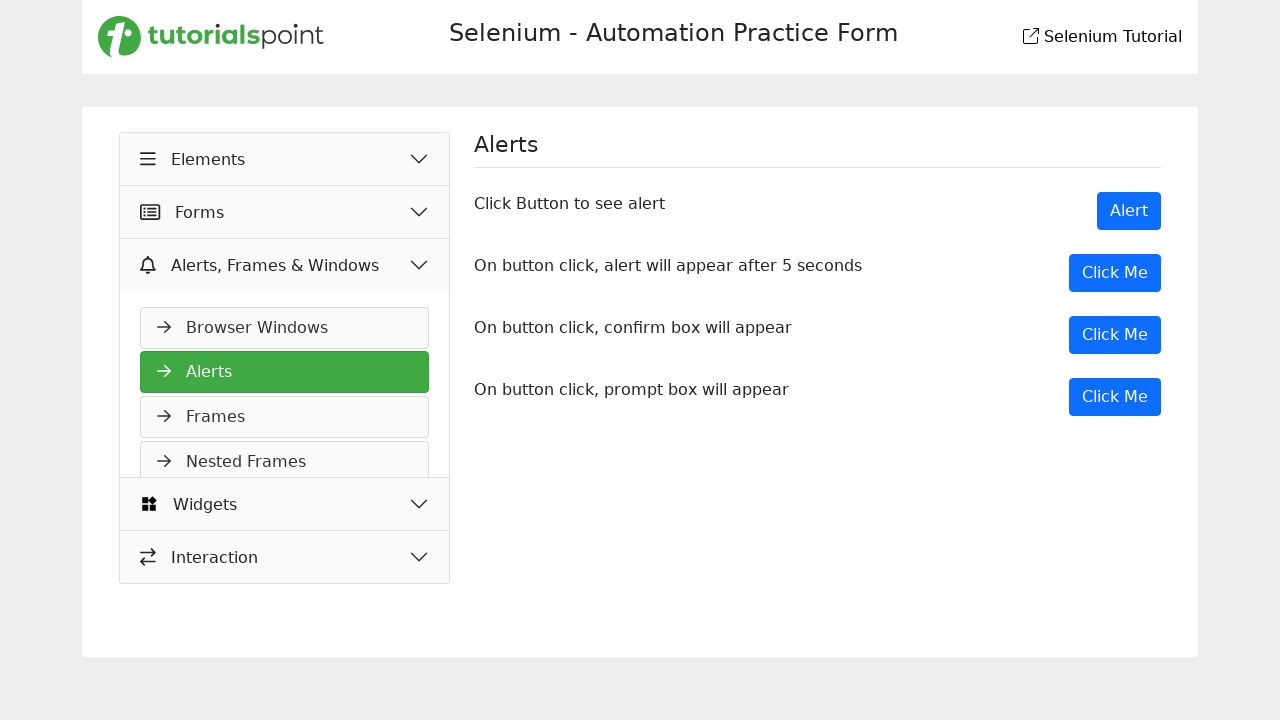

Set up dialog handler to automatically accept alert dialogs
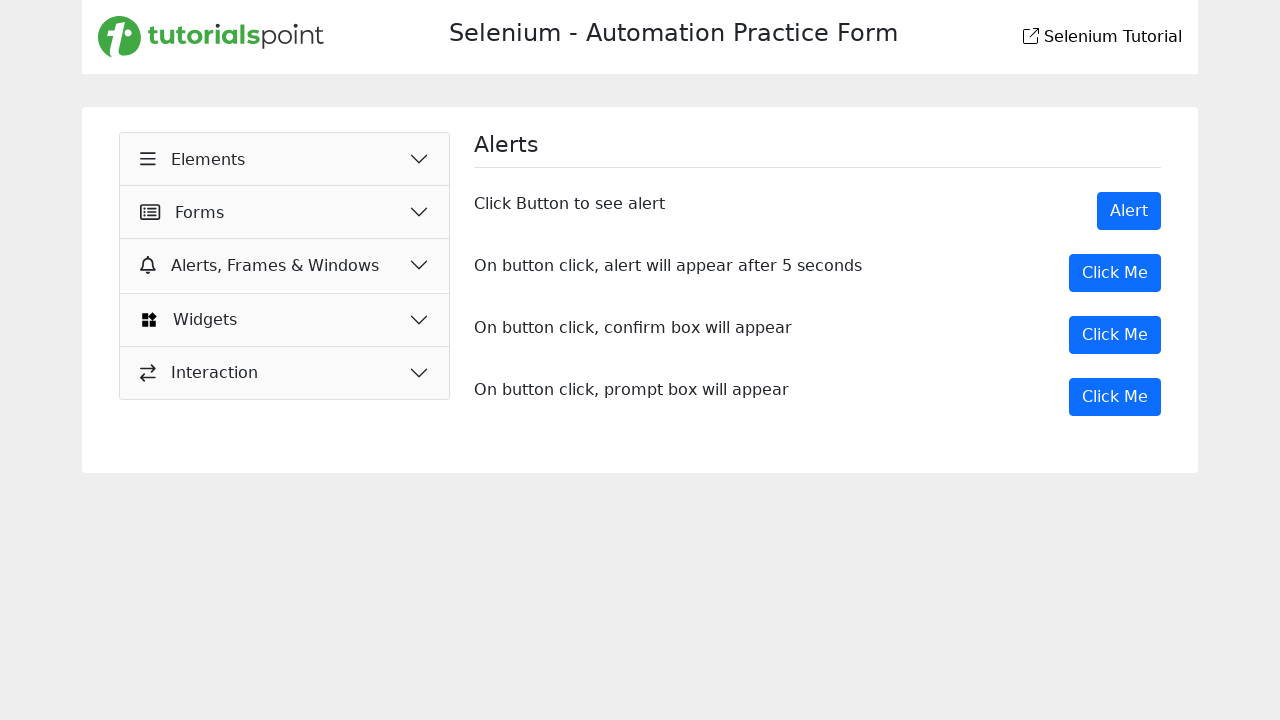

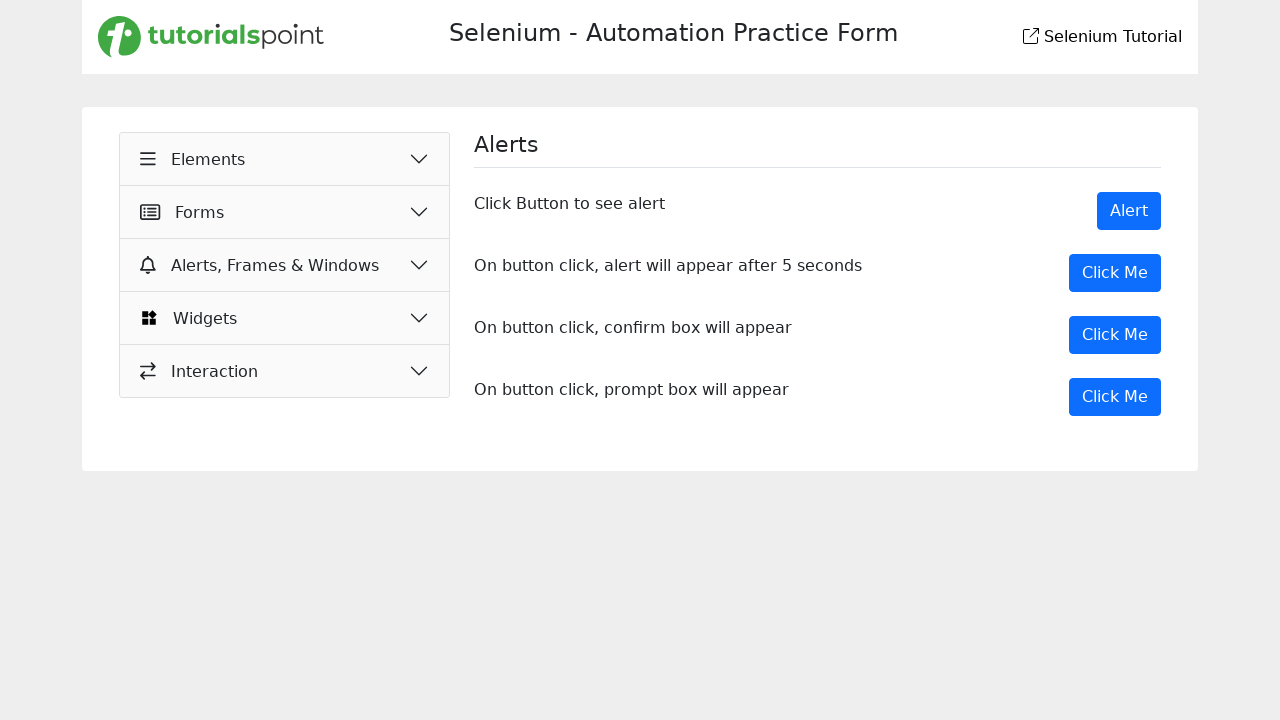